Tests a practice form submission by filling out all fields including name, email, gender, phone, date of birth, subjects, hobbies, address, state/city selection, and verifying the submitted data in a results table.

Starting URL: https://demoqa.com/automation-practice-form

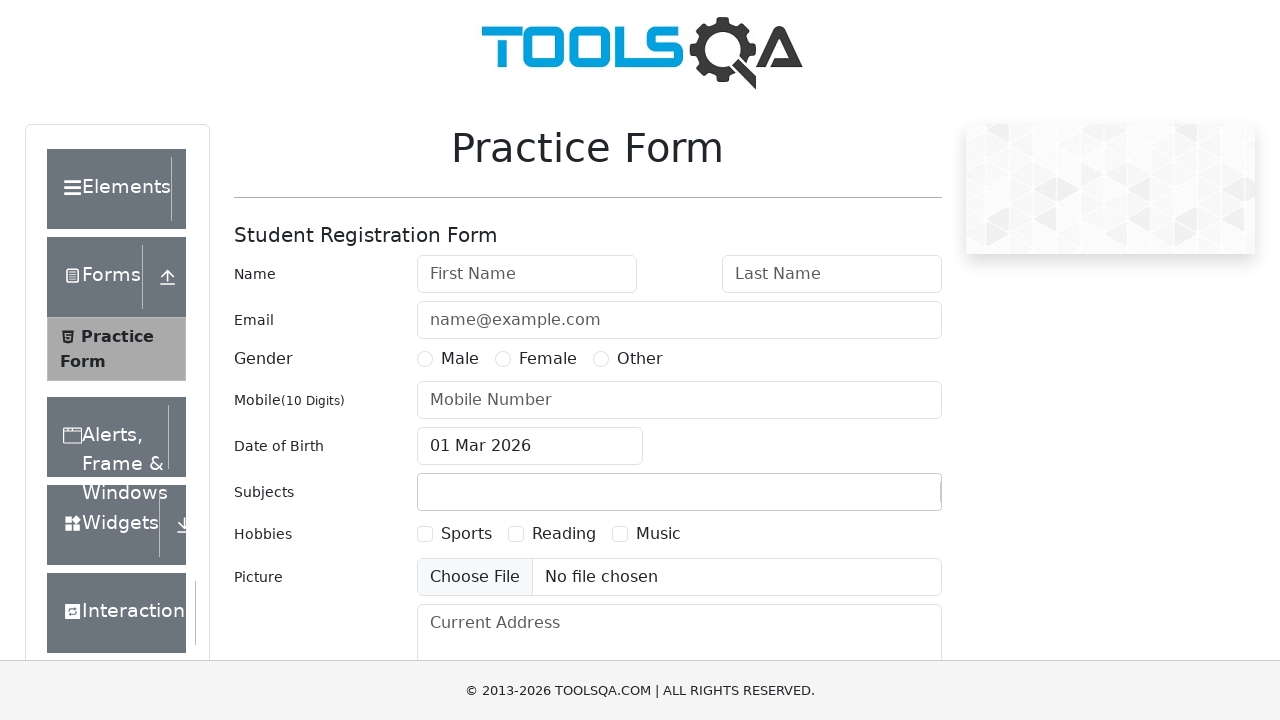

Removed fixed banner element
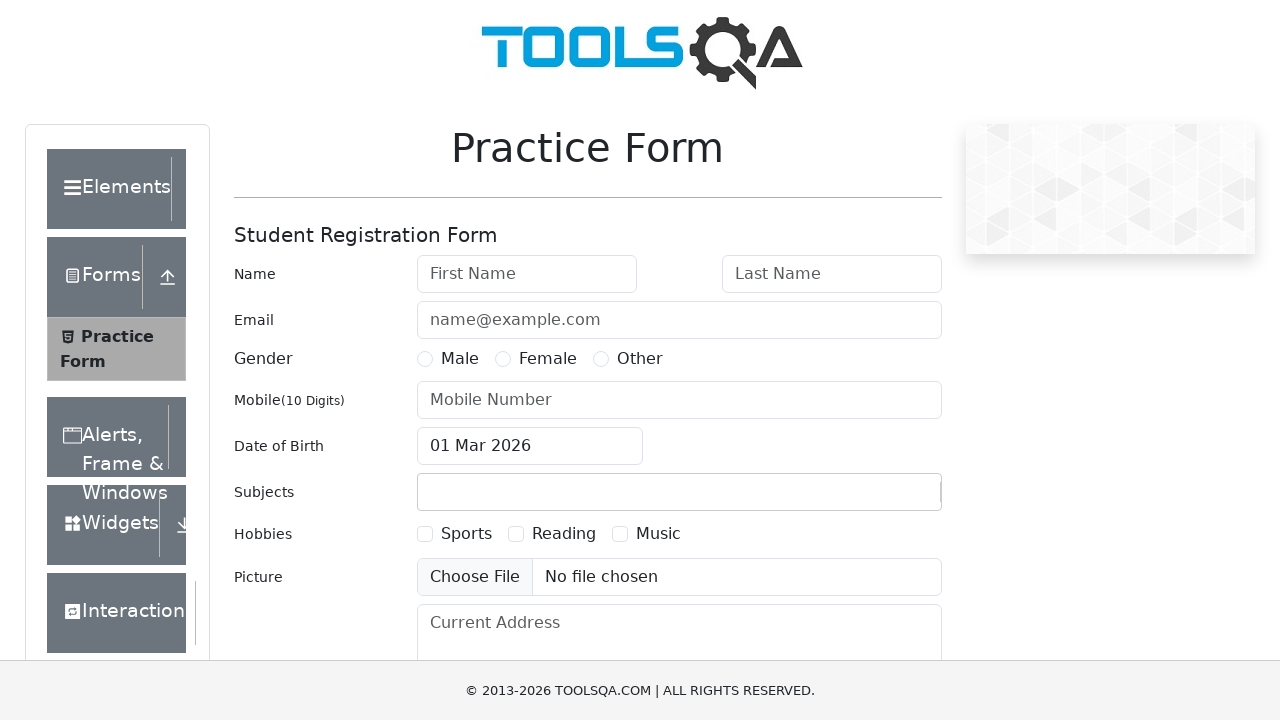

Removed footer element
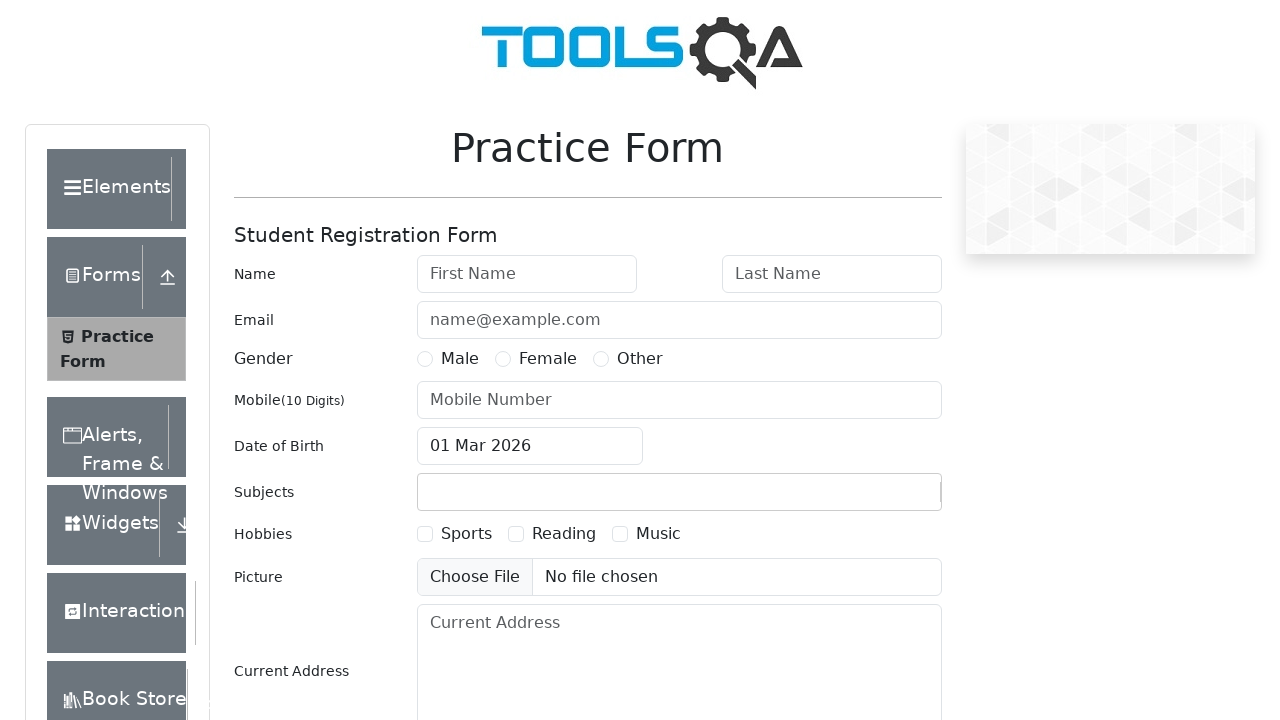

Filled first name field with 'Seva' on #firstName
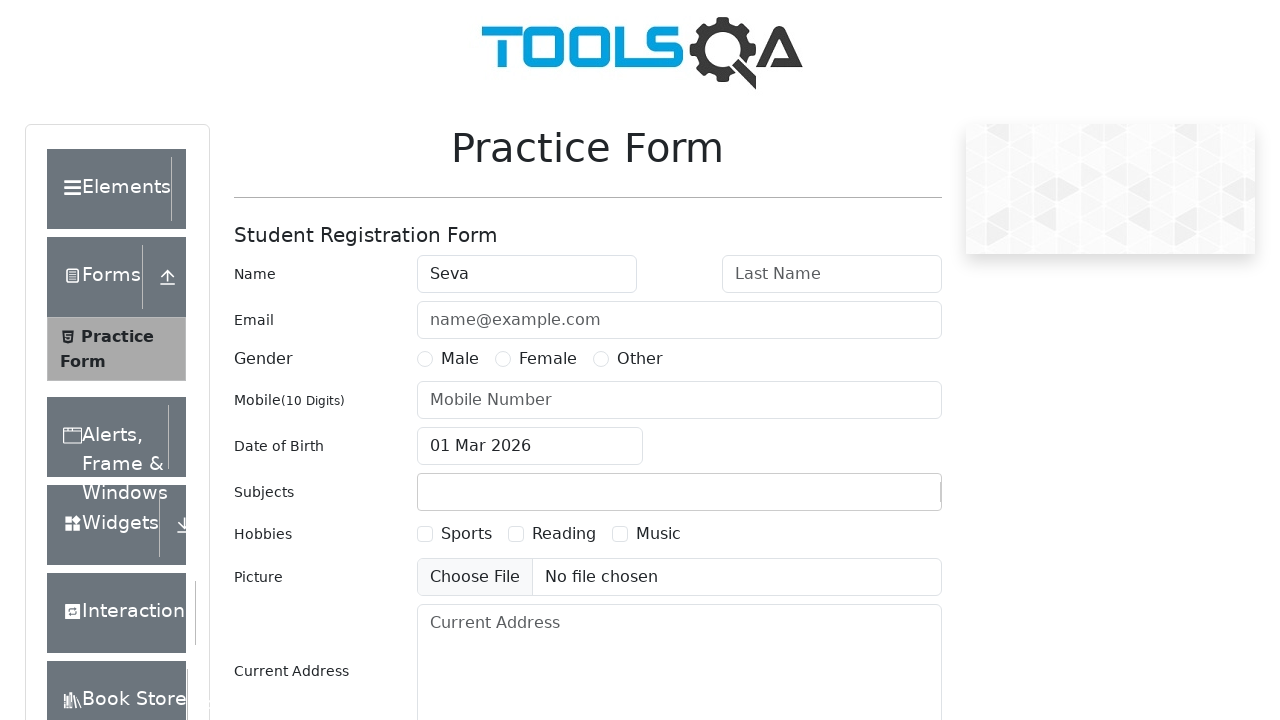

Filled last name field with 'Ivanov' on #lastName
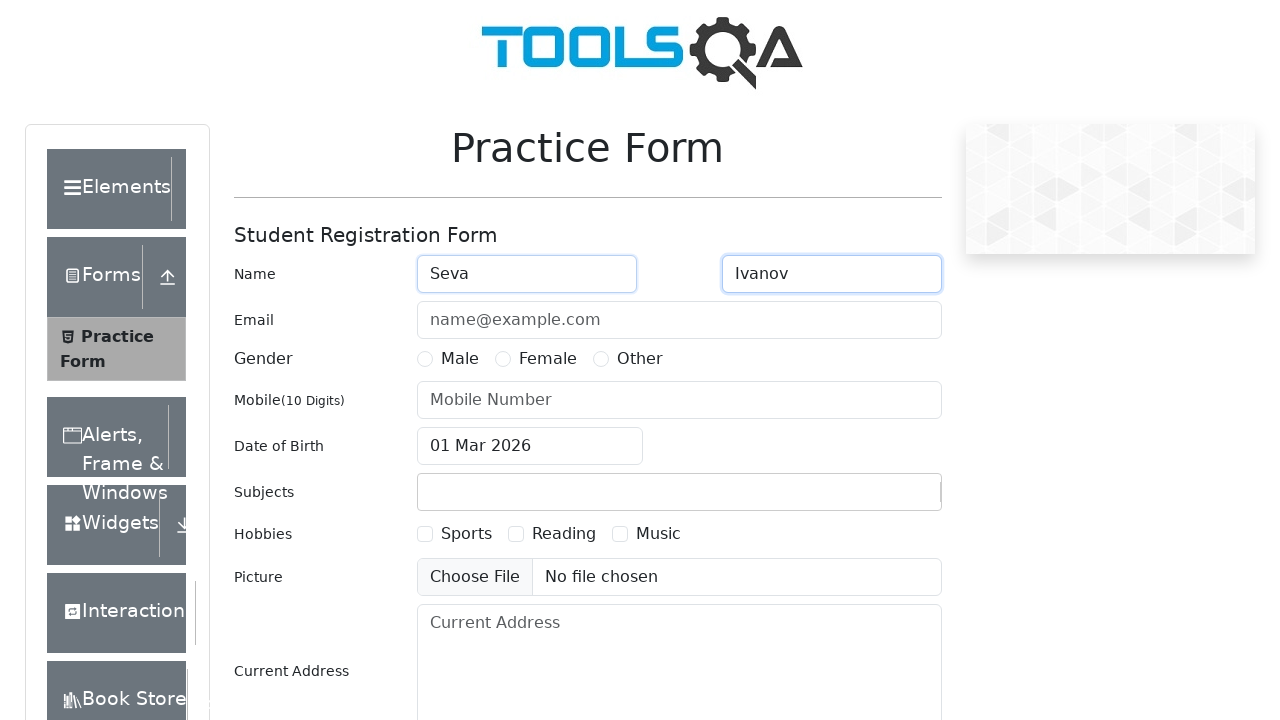

Filled email field with 'aaa@a.com' on #userEmail
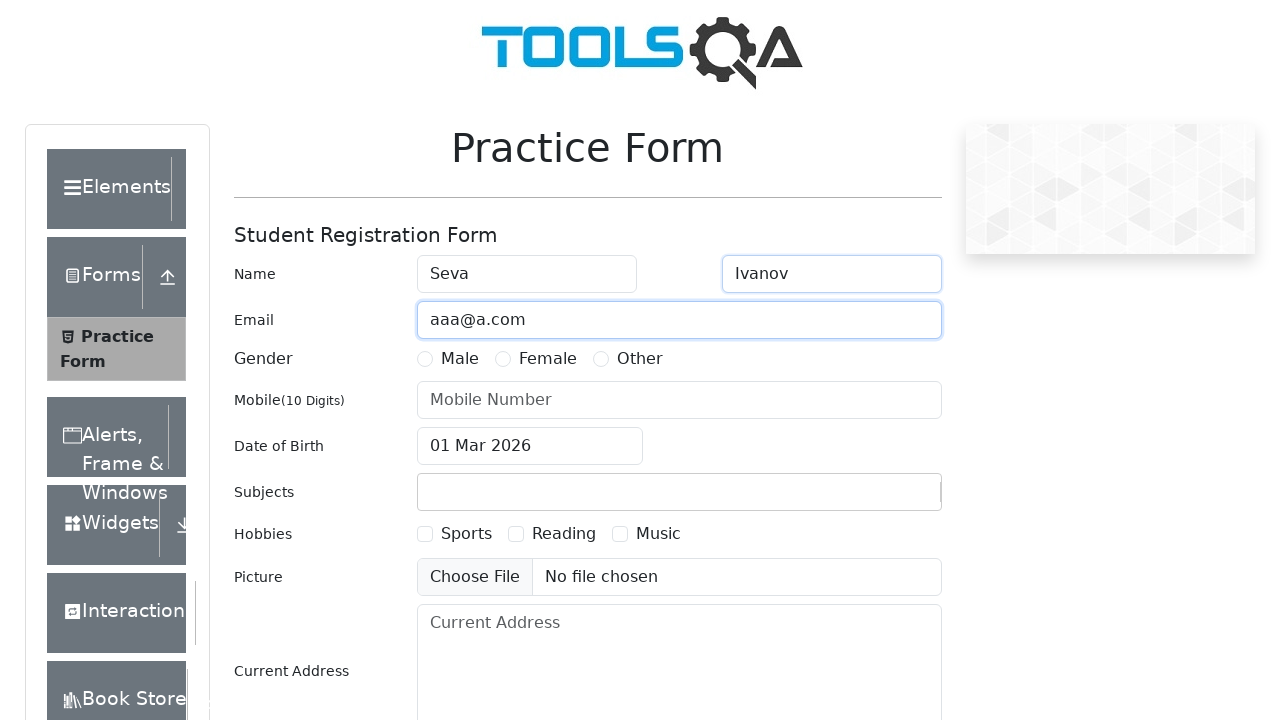

Selected Male gender option at (460, 359) on label[for='gender-radio-1']
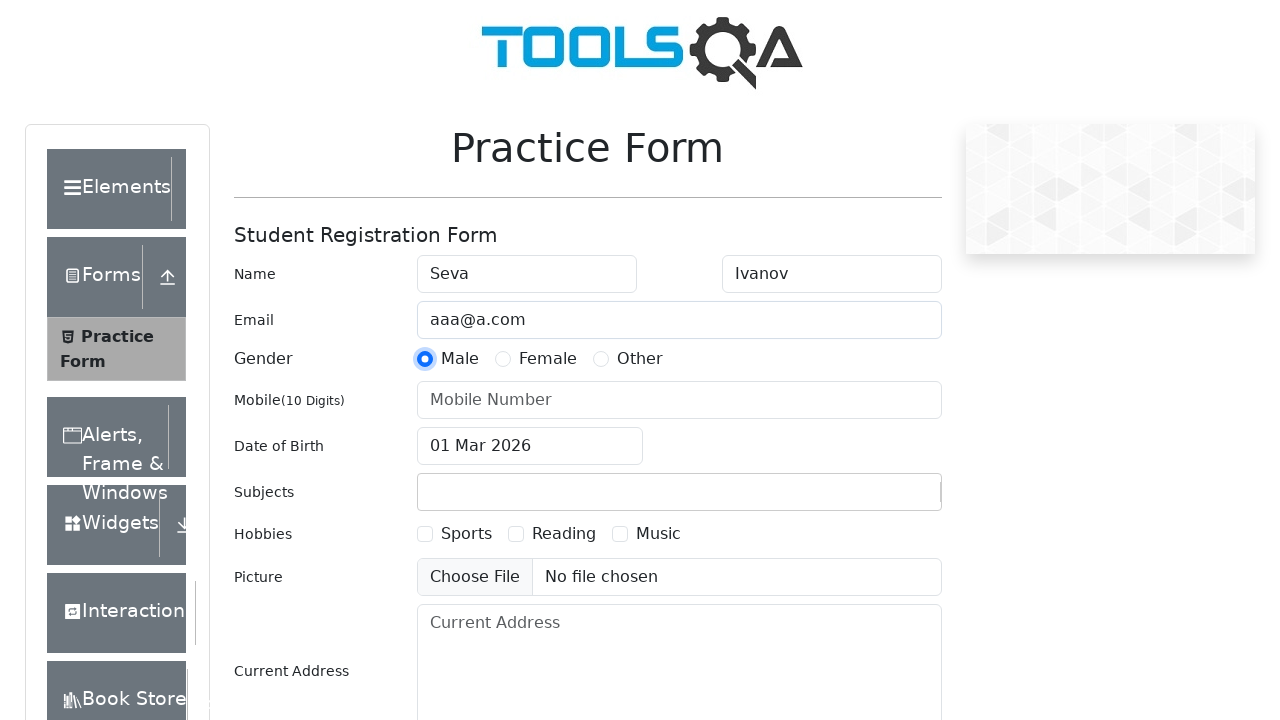

Filled phone number field with '7986957850' on #userNumber
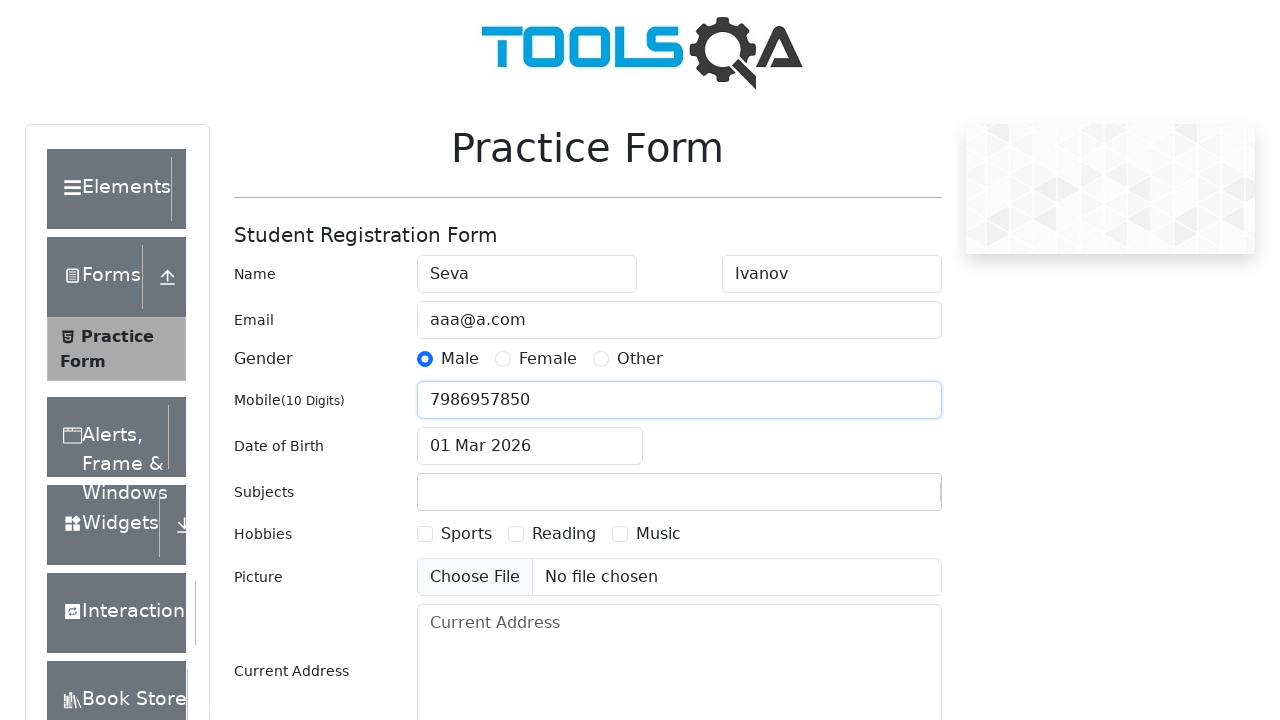

Clicked date of birth input field at (530, 446) on #dateOfBirthInput
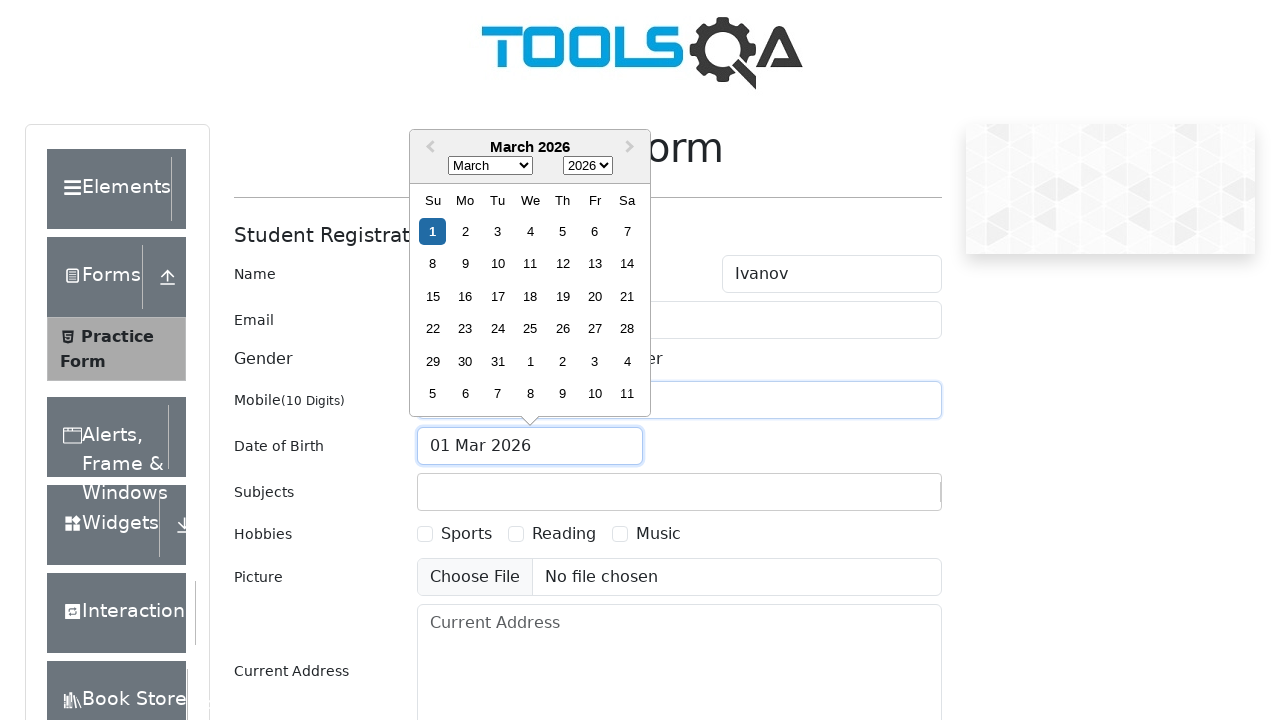

Selected all text in date field
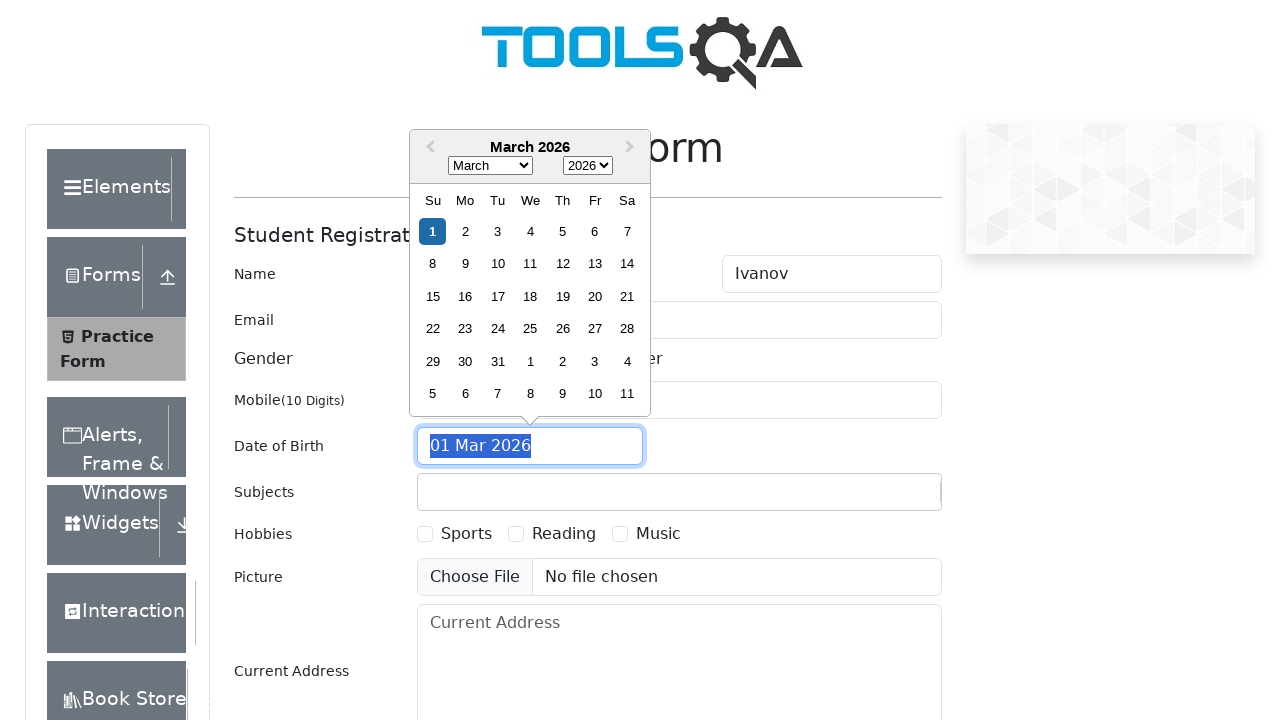

Typed date of birth '11.11.1991'
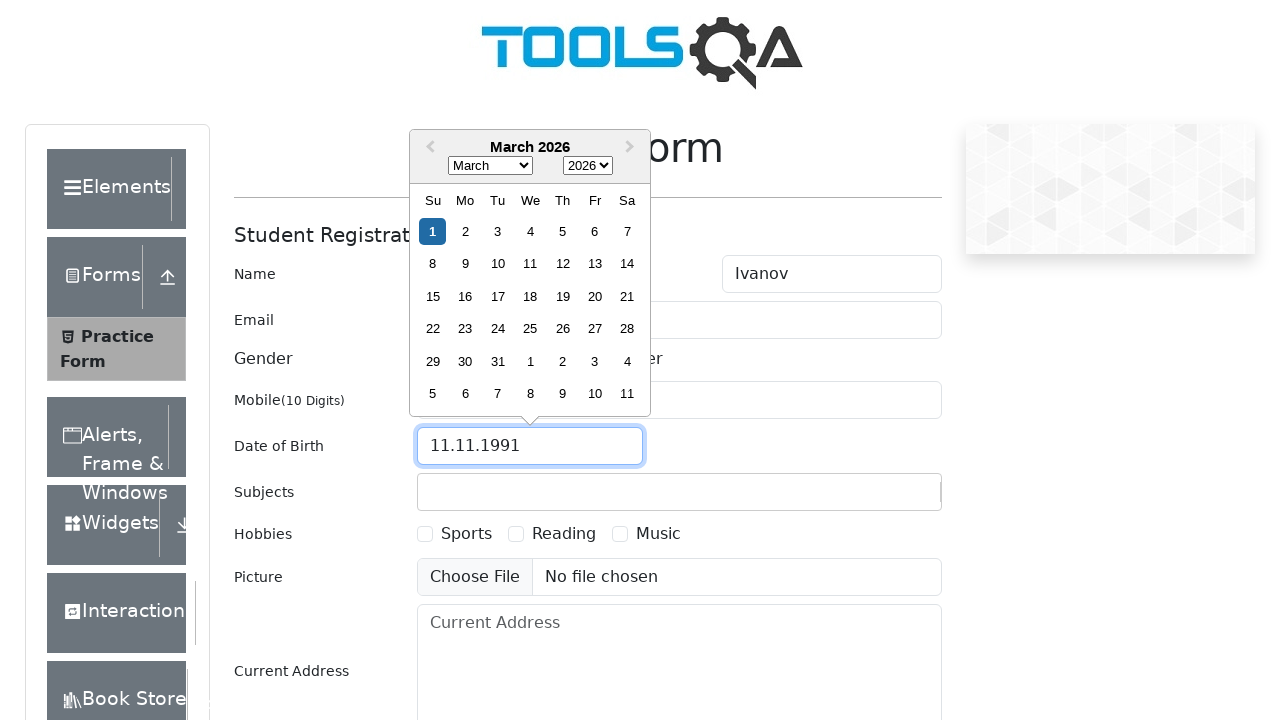

Pressed Enter to confirm date of birth
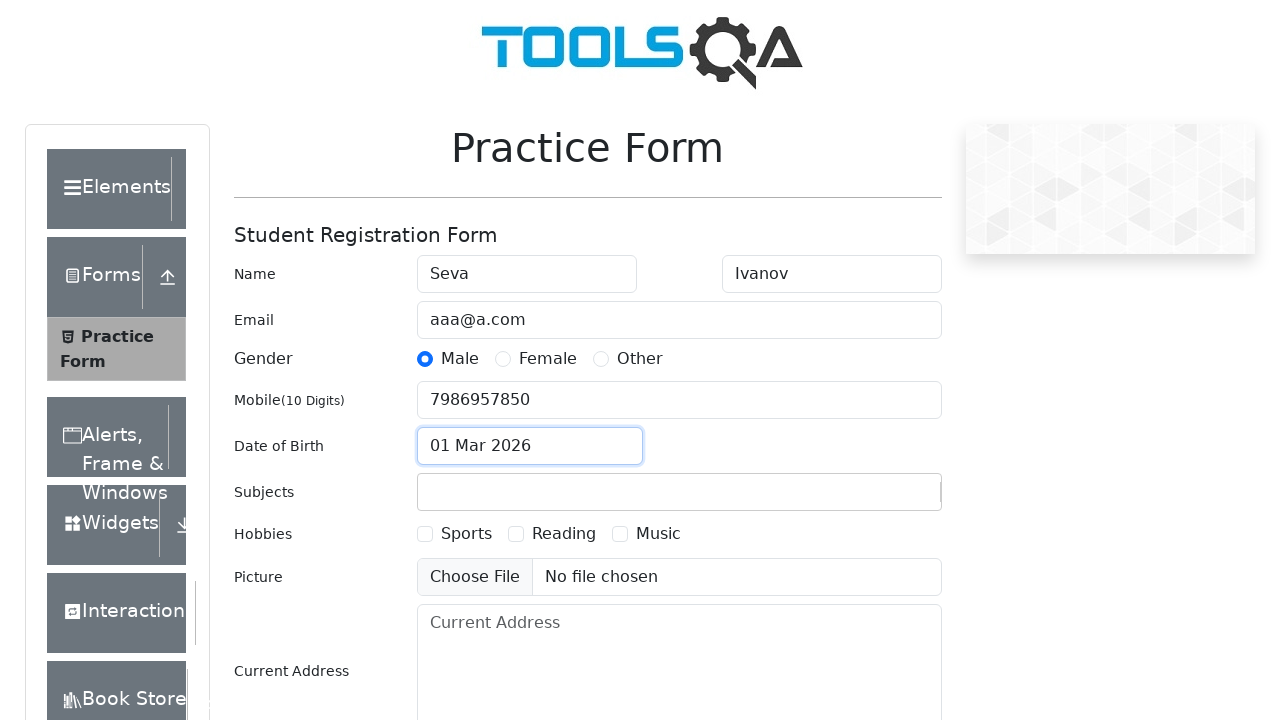

Filled subjects field with 'Arts' on #subjectsInput
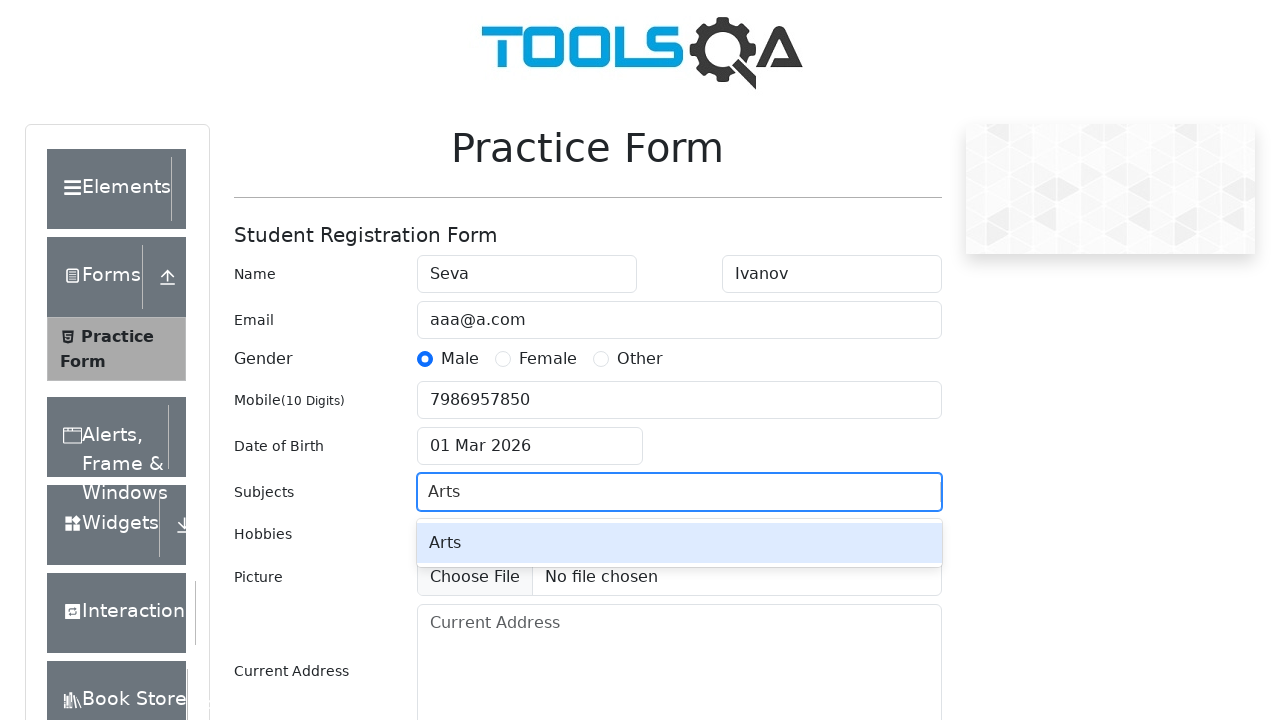

Pressed Enter to confirm subject selection
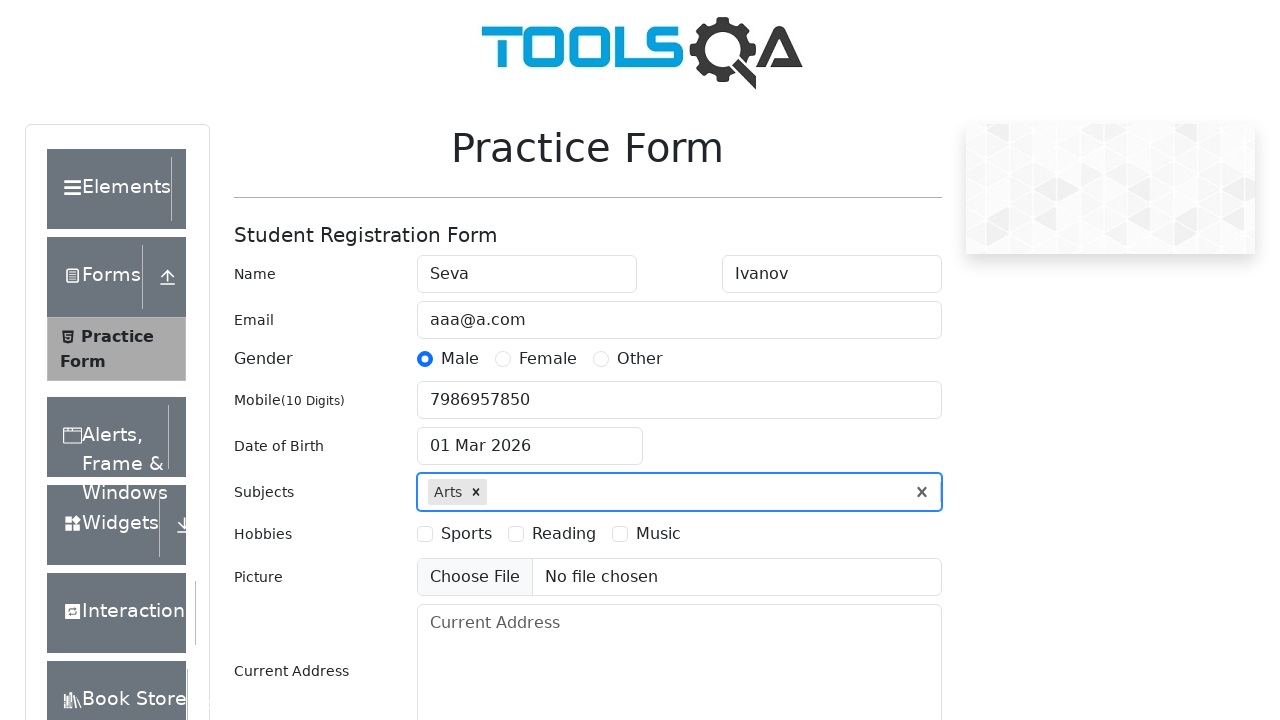

Selected first hobby option at (466, 534) on label[for='hobbies-checkbox-1']
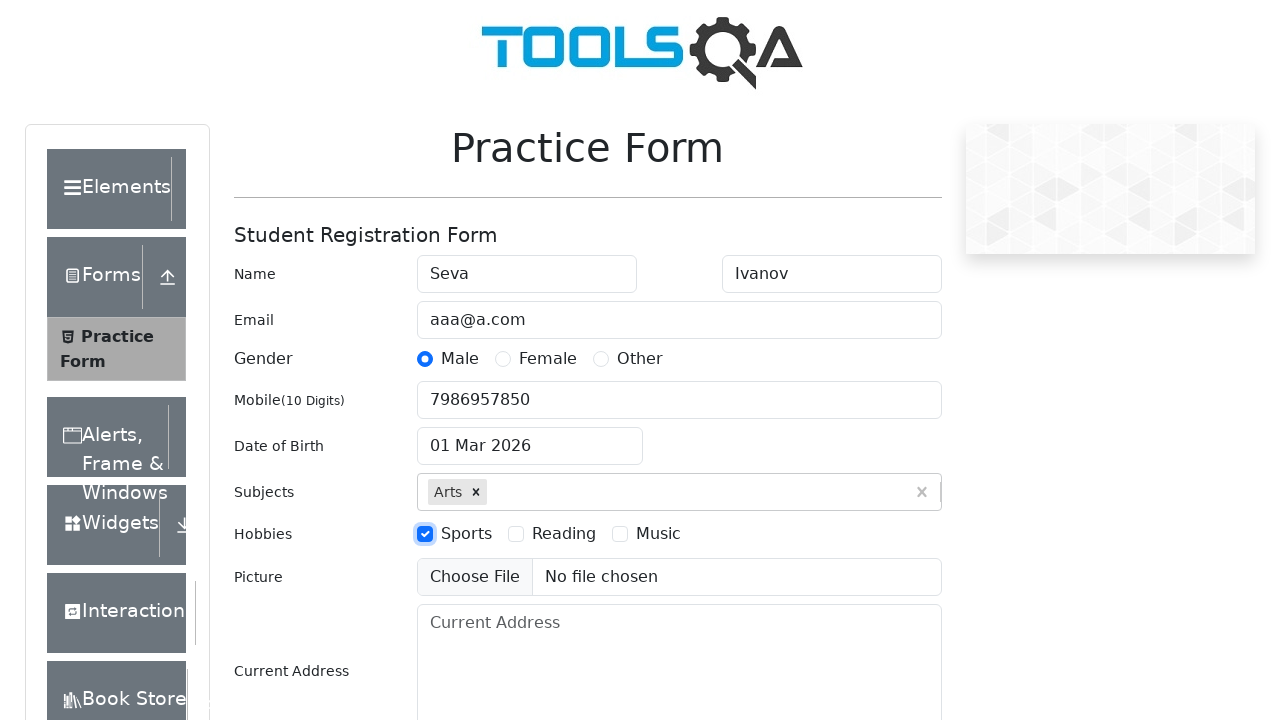

Selected second hobby option at (564, 534) on label[for='hobbies-checkbox-2']
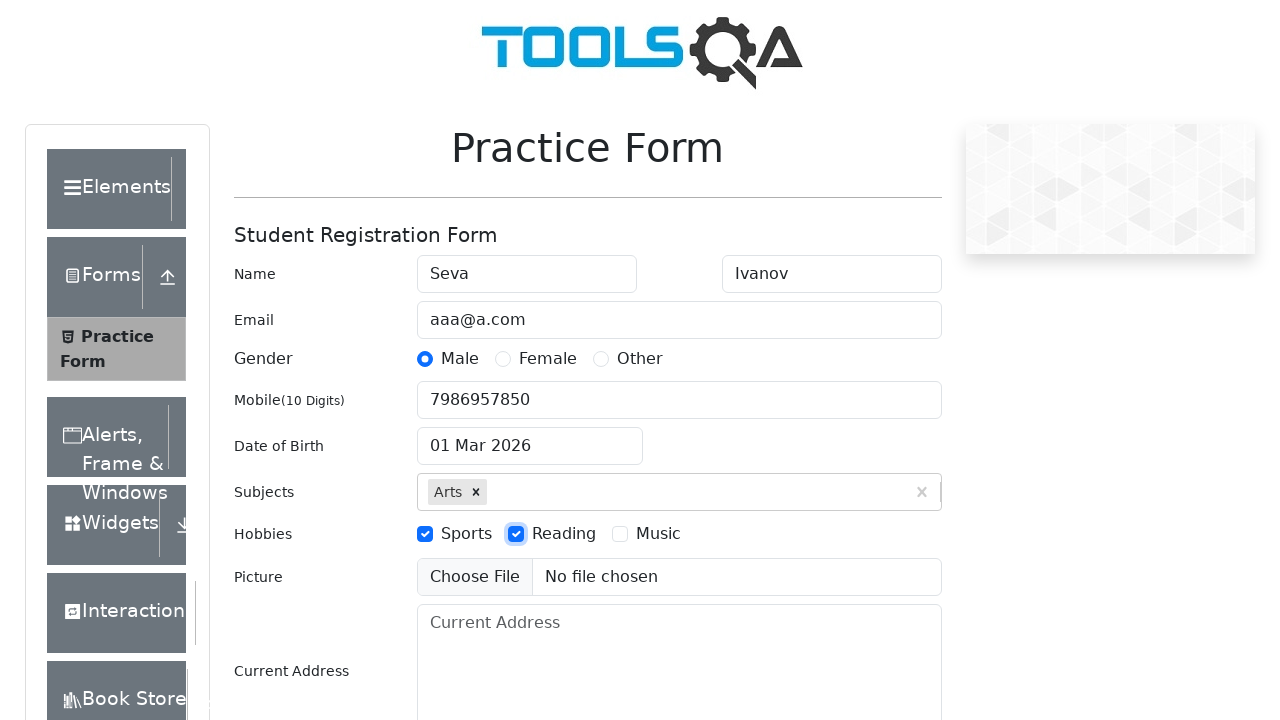

Selected third hobby option at (658, 534) on label[for='hobbies-checkbox-3']
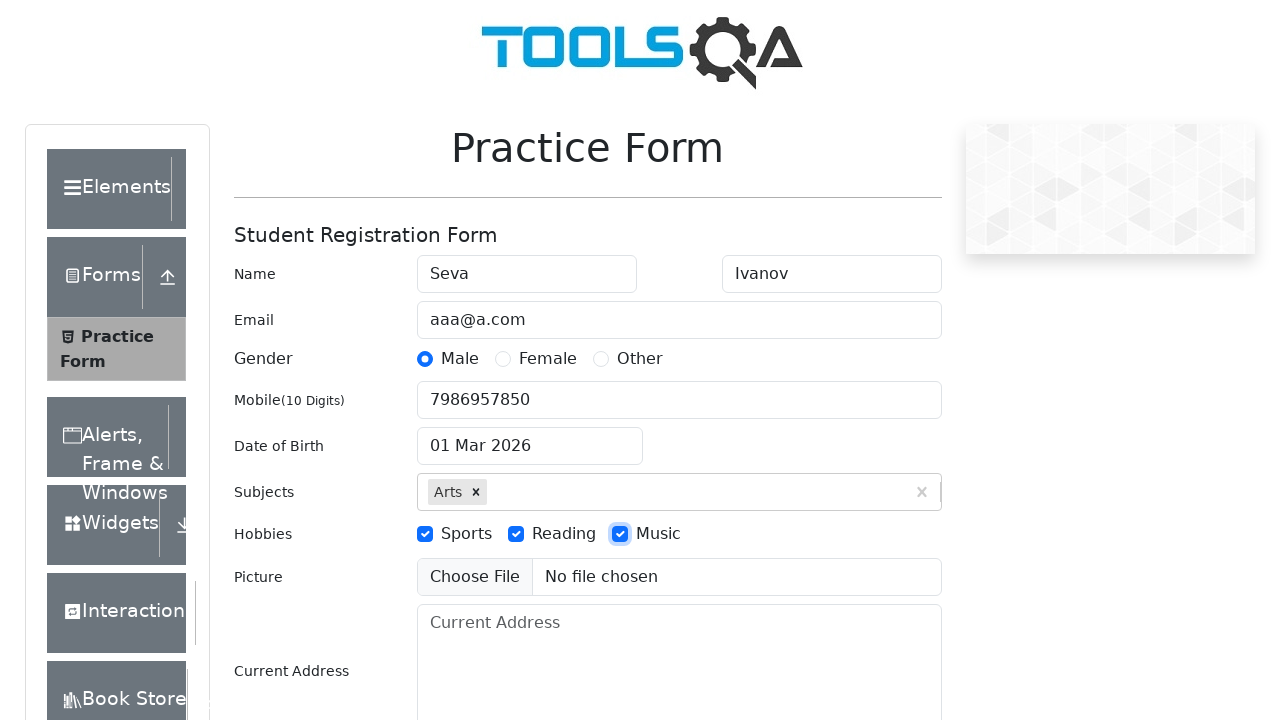

Filled current address field with 'Kazan' on #currentAddress
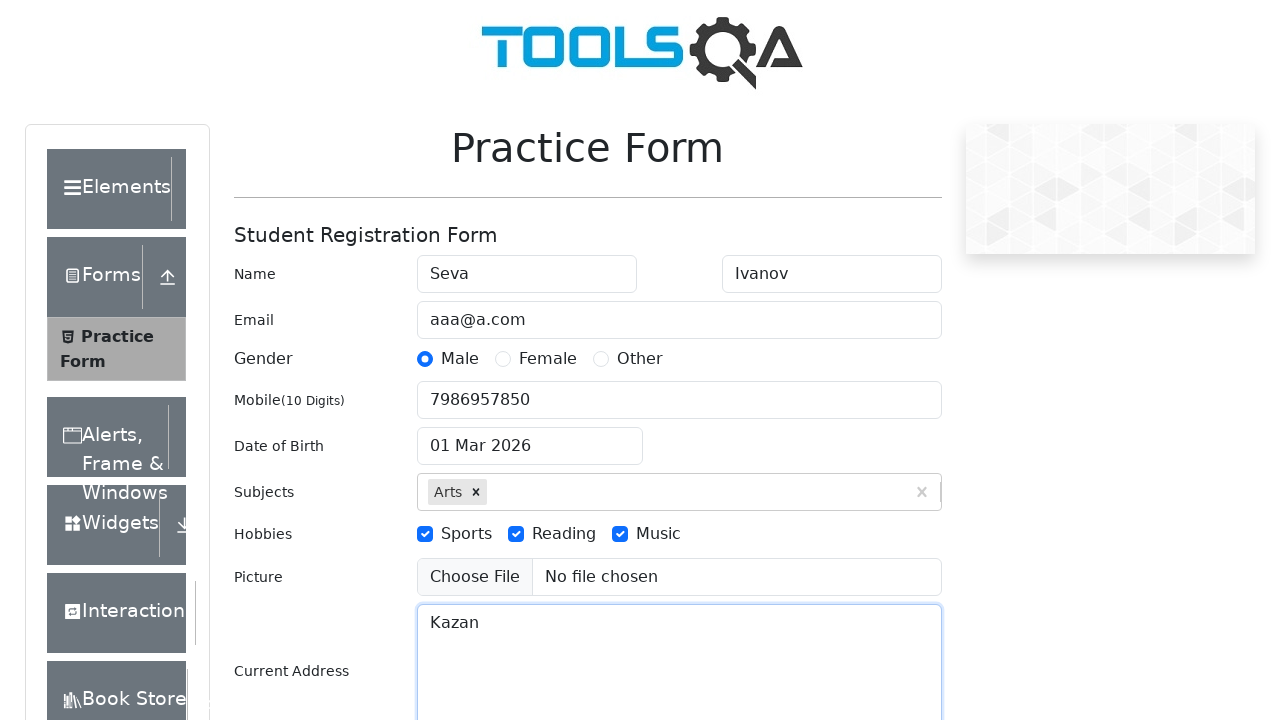

Clicked state dropdown at (527, 437) on #state
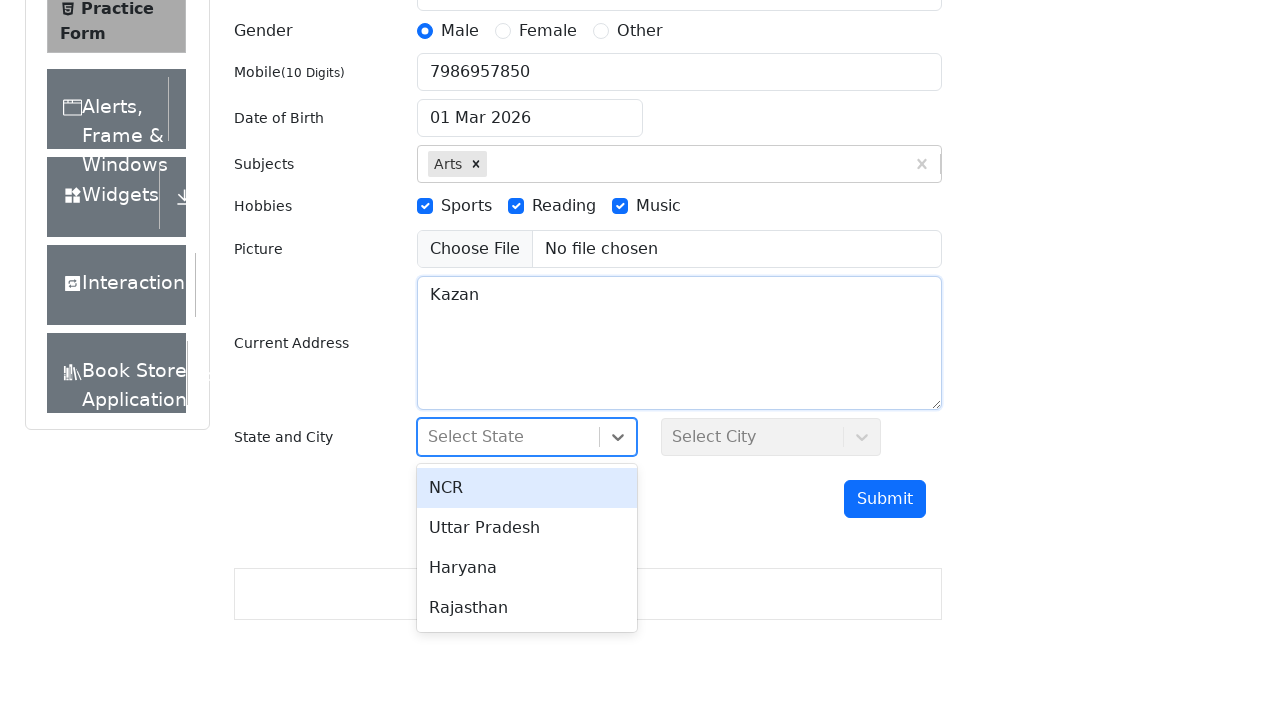

Selected state option from dropdown at (527, 568) on #react-select-3-option-2
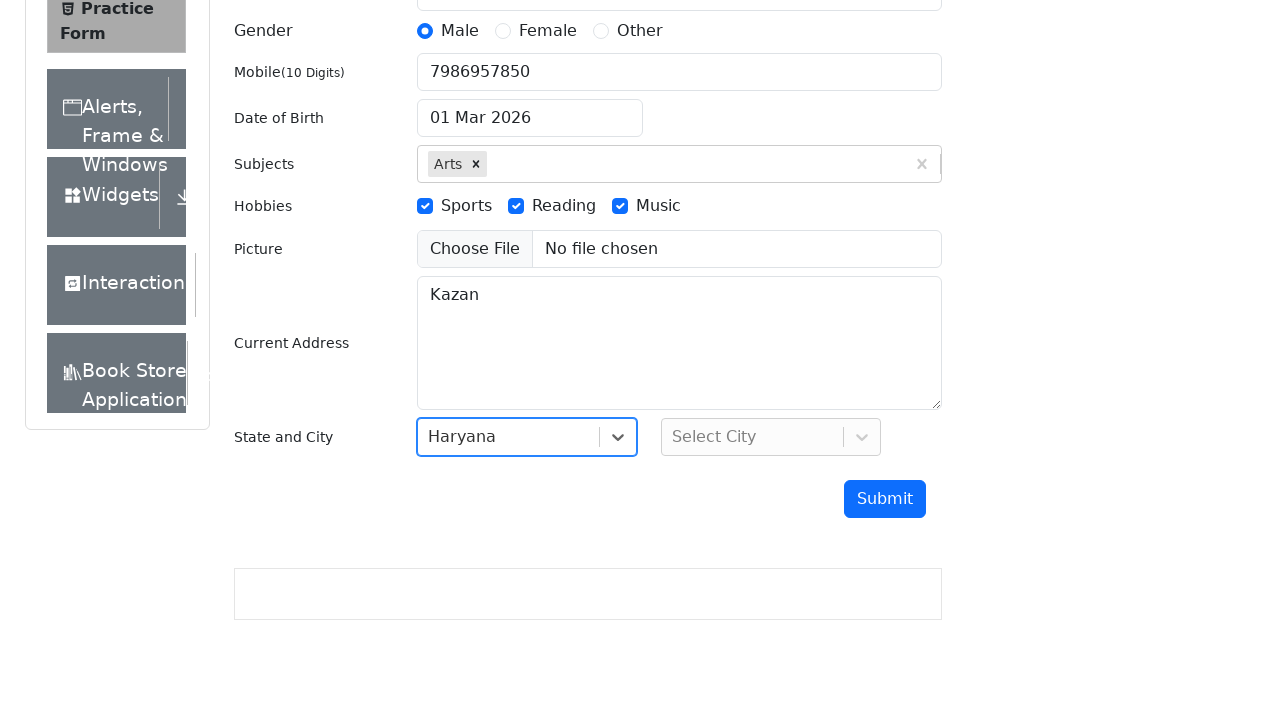

Clicked city dropdown at (771, 437) on #city
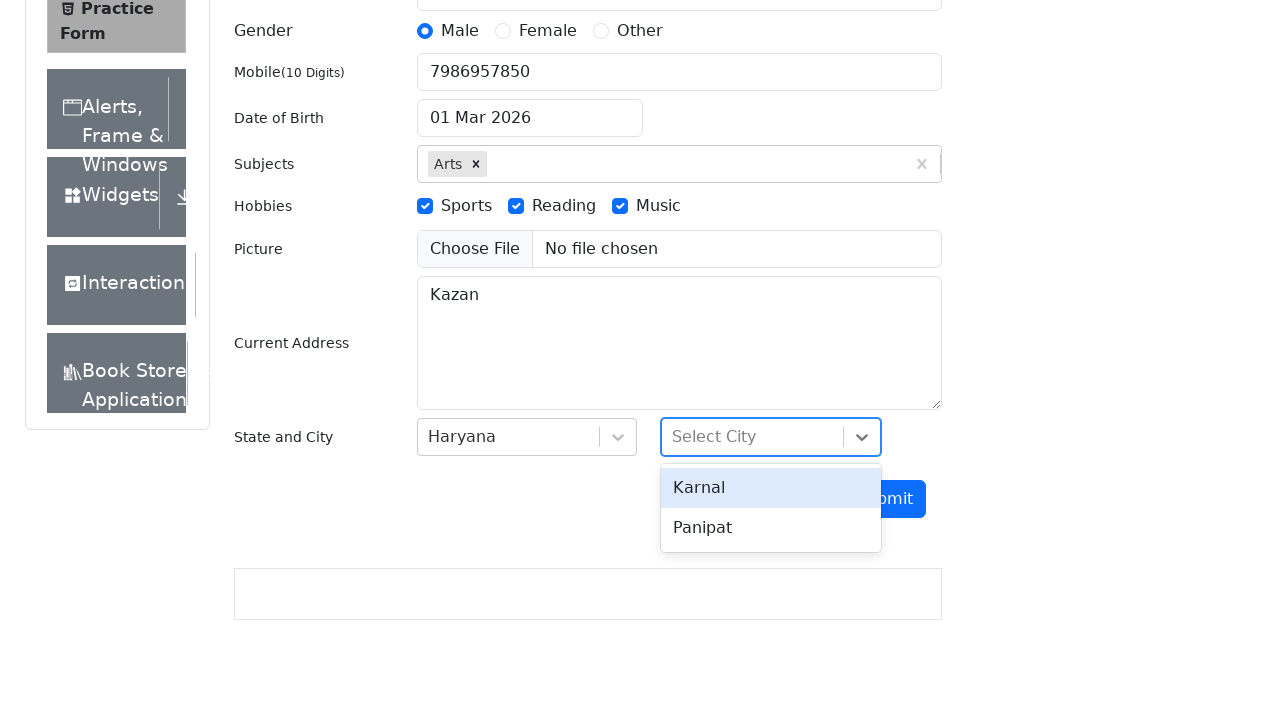

Selected city option from dropdown at (771, 488) on #react-select-4-option-0
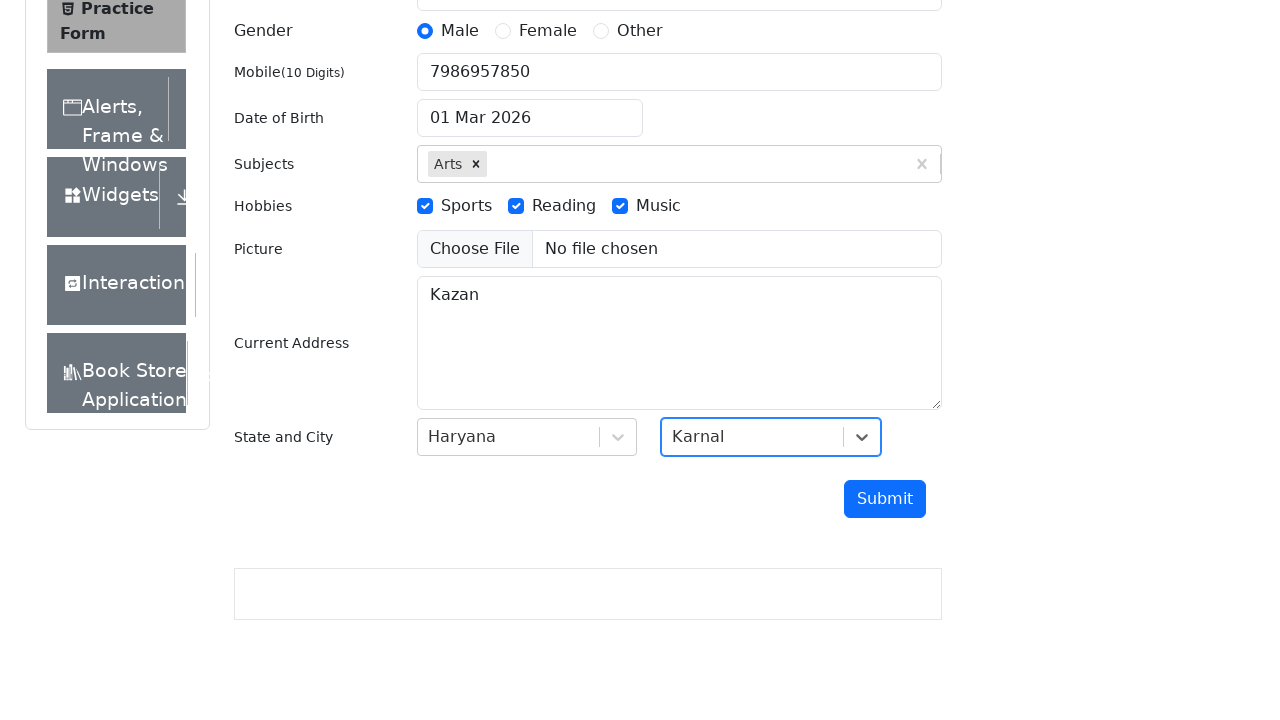

Clicked submit button to submit the form at (885, 499) on #submit
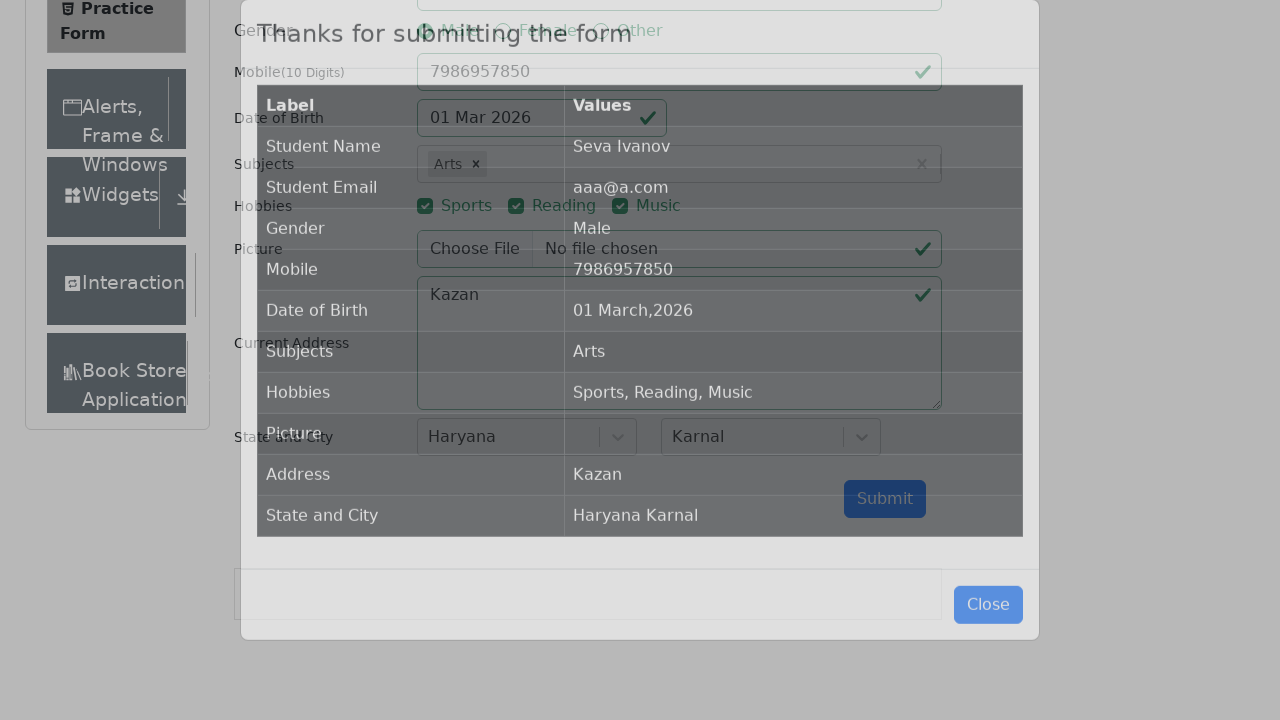

Results table loaded and visible
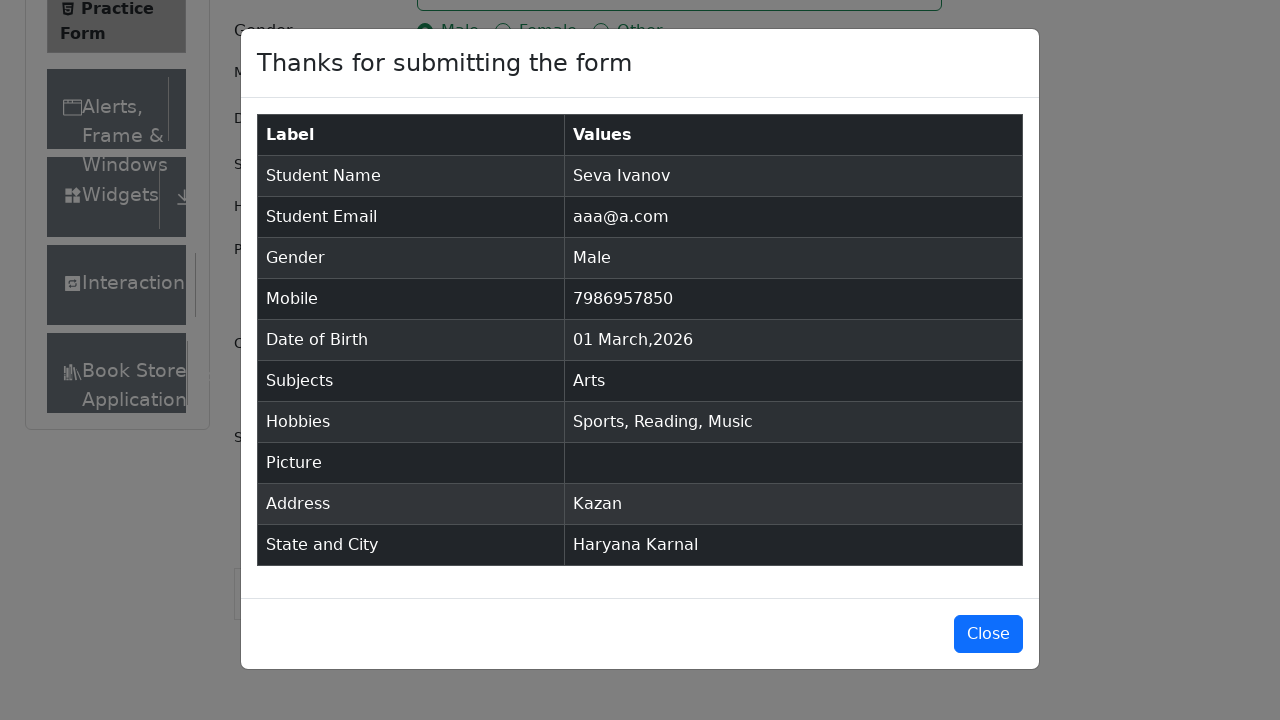

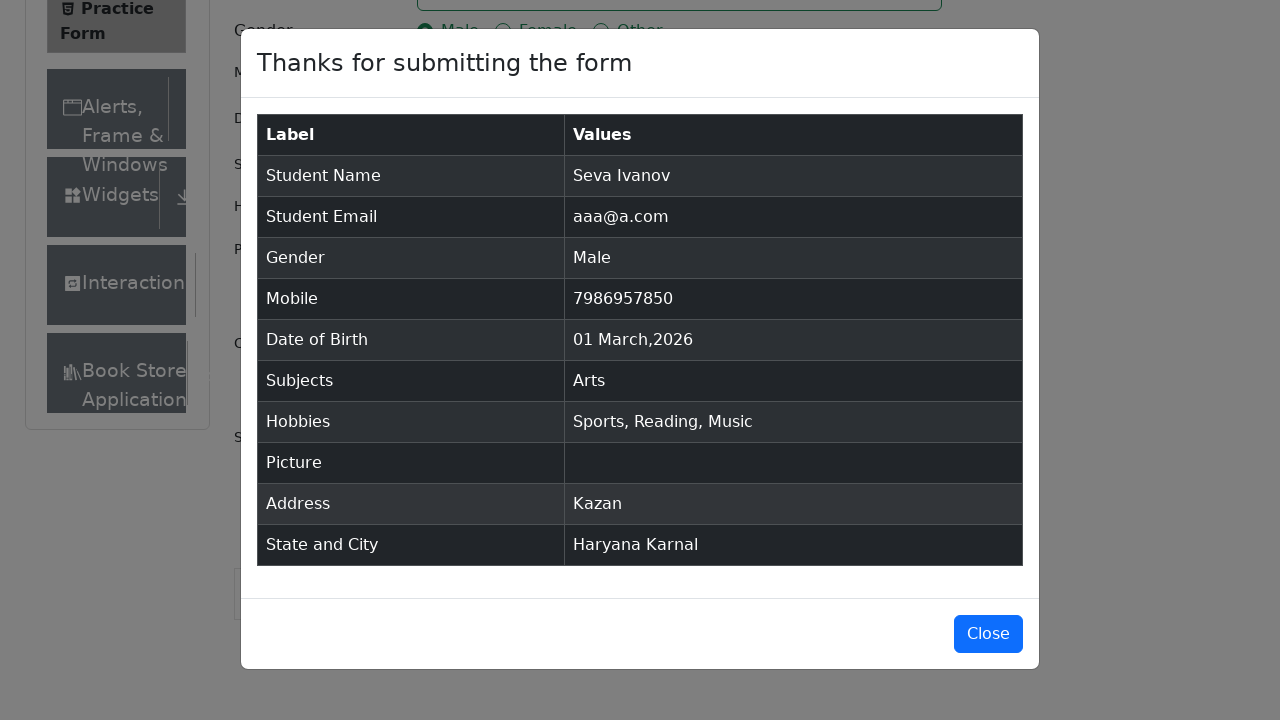